Tests the Practice Form on DemoQA by filling out personal information including name, email, phone number, selecting gender, entering subjects, and submitting the form.

Starting URL: https://demoqa.com/

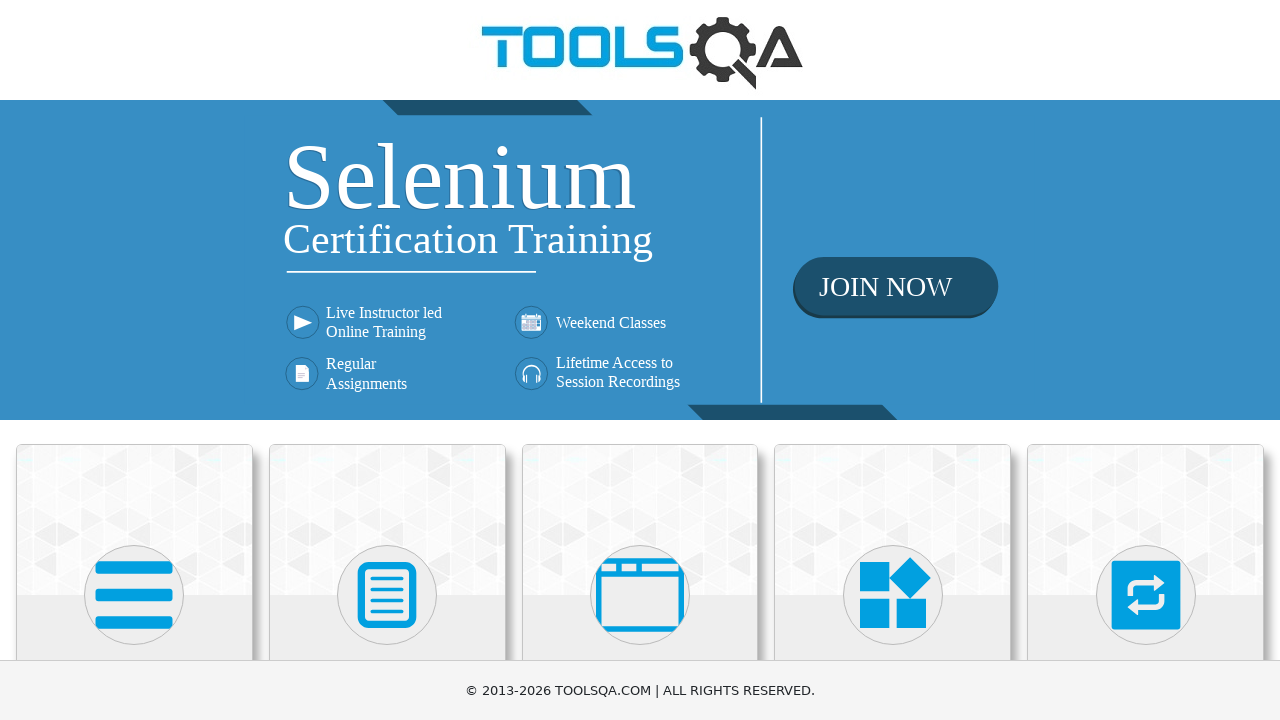

Scrolled down 400px to view Forms section
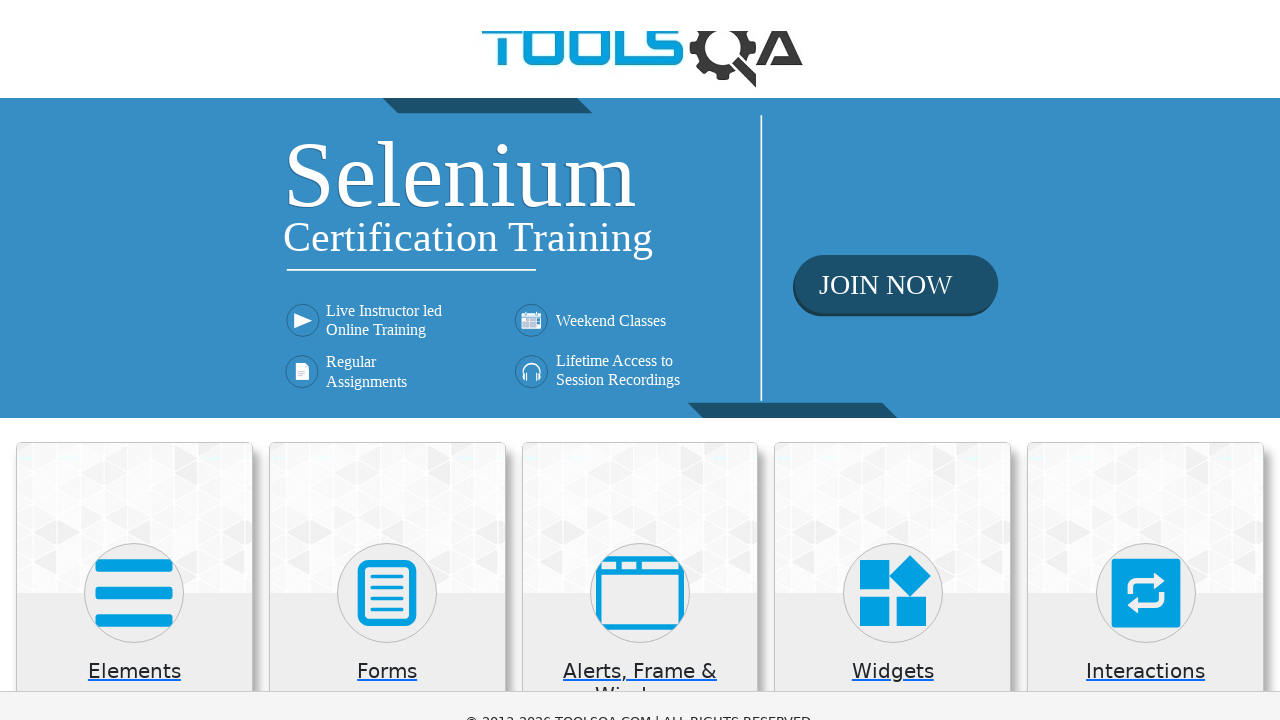

Clicked on Forms card at (387, 273) on xpath=//h5[text()='Forms']
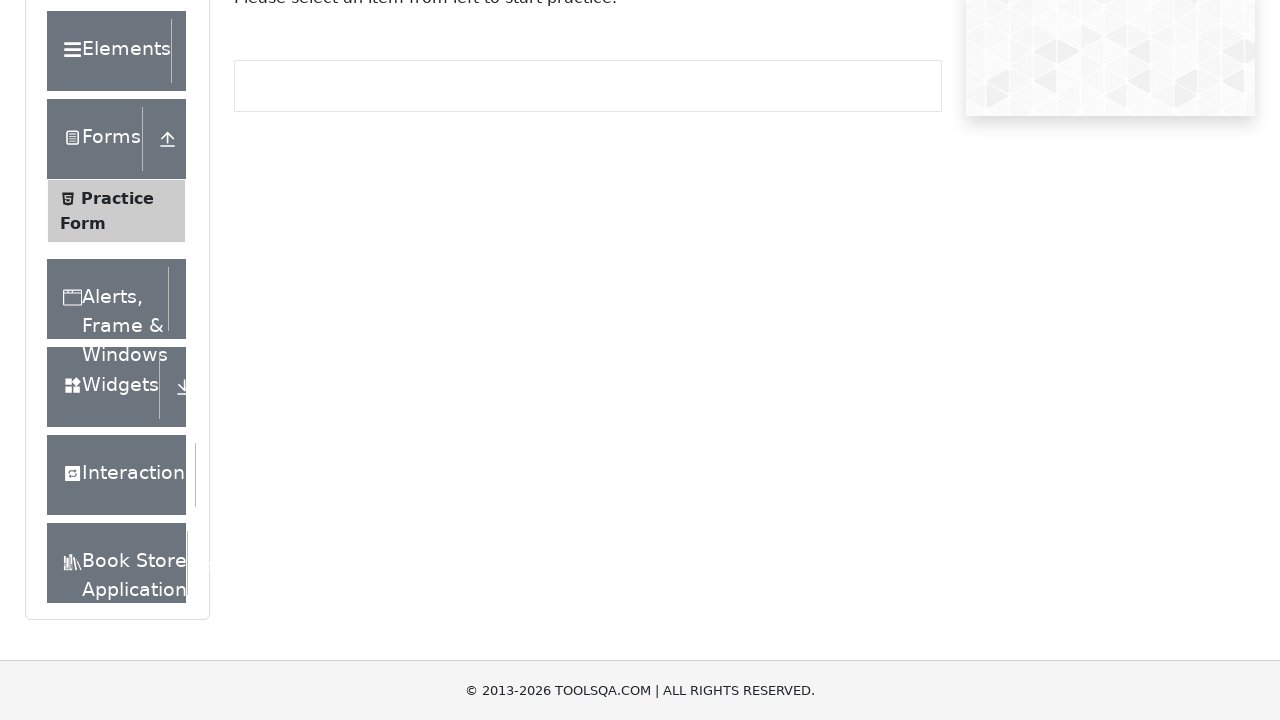

Clicked on Practice Form menu item at (117, 198) on xpath=//span[text()='Practice Form']
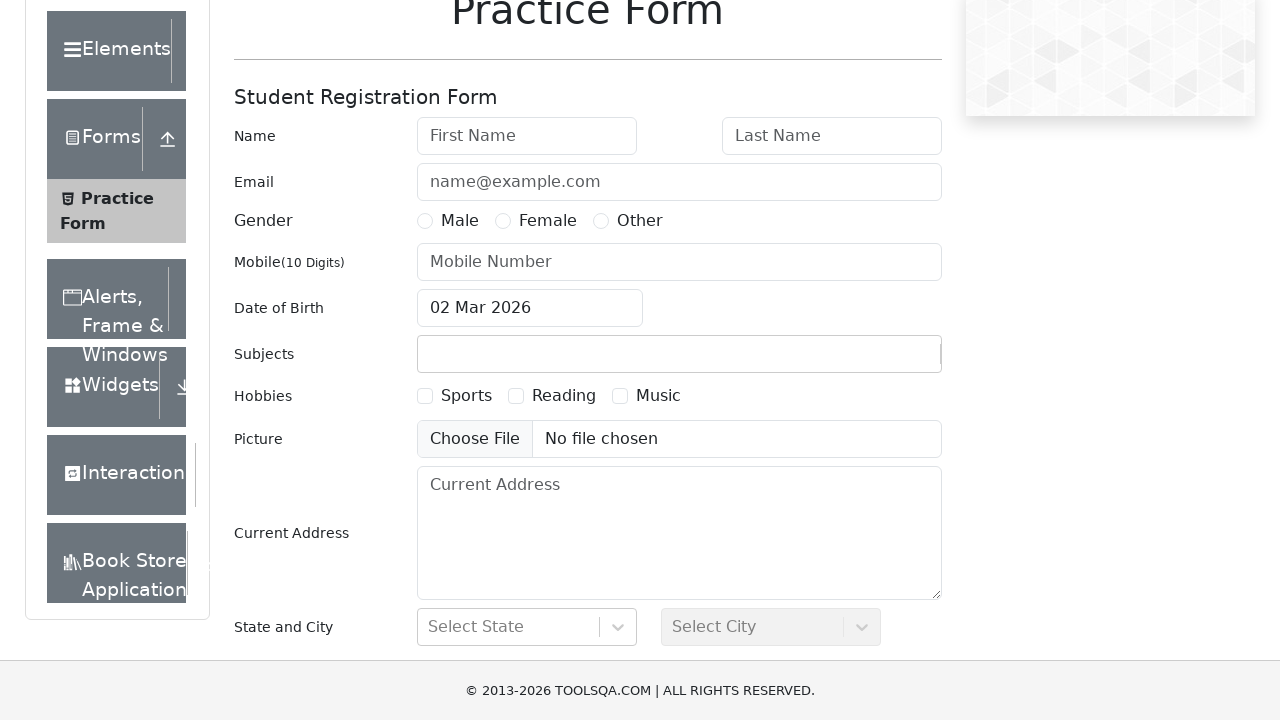

Filled First Name field with 'Isabela' on #firstName
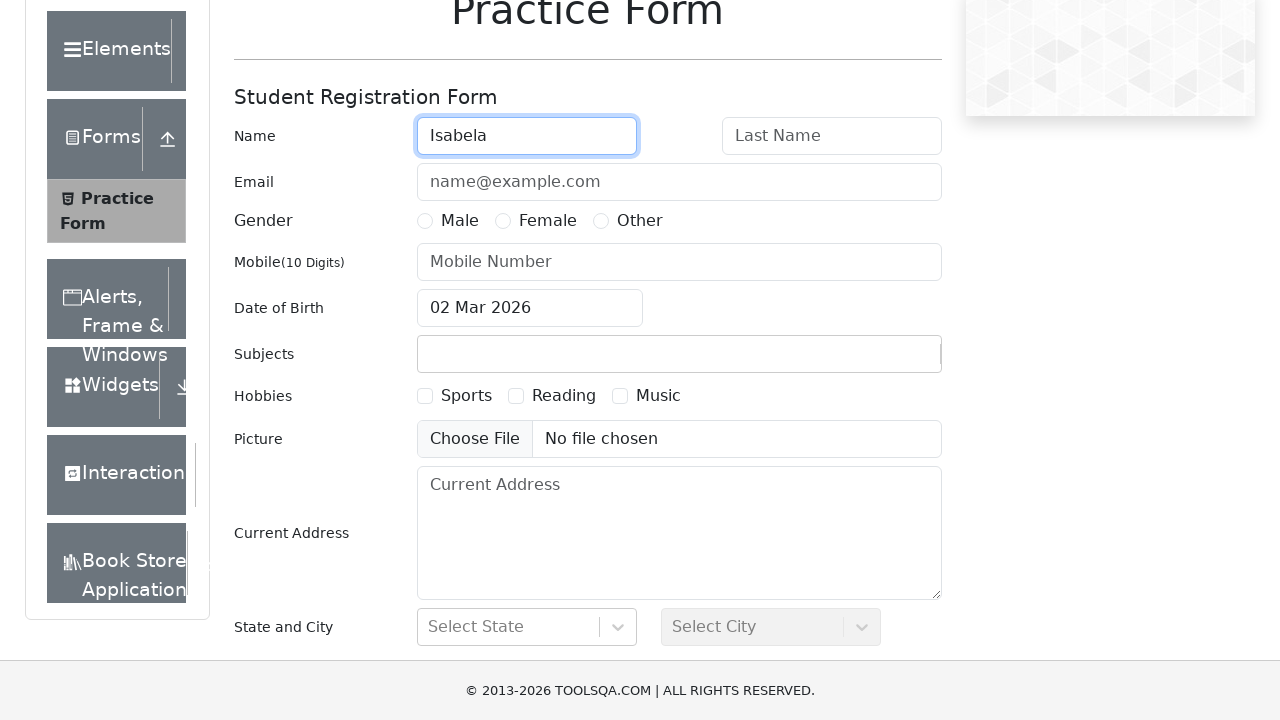

Filled Last Name field with 'Popescu' on #lastName
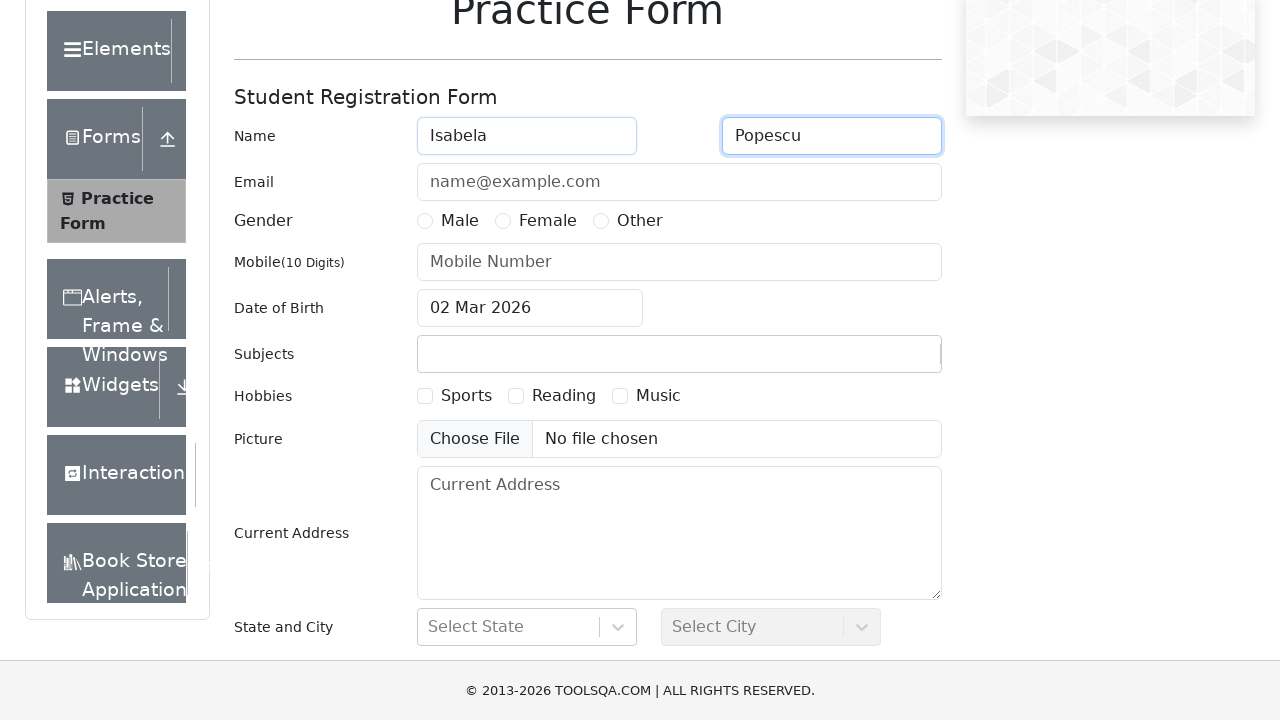

Filled Email field with 'isabela.popescu@gmail.com' on #userEmail
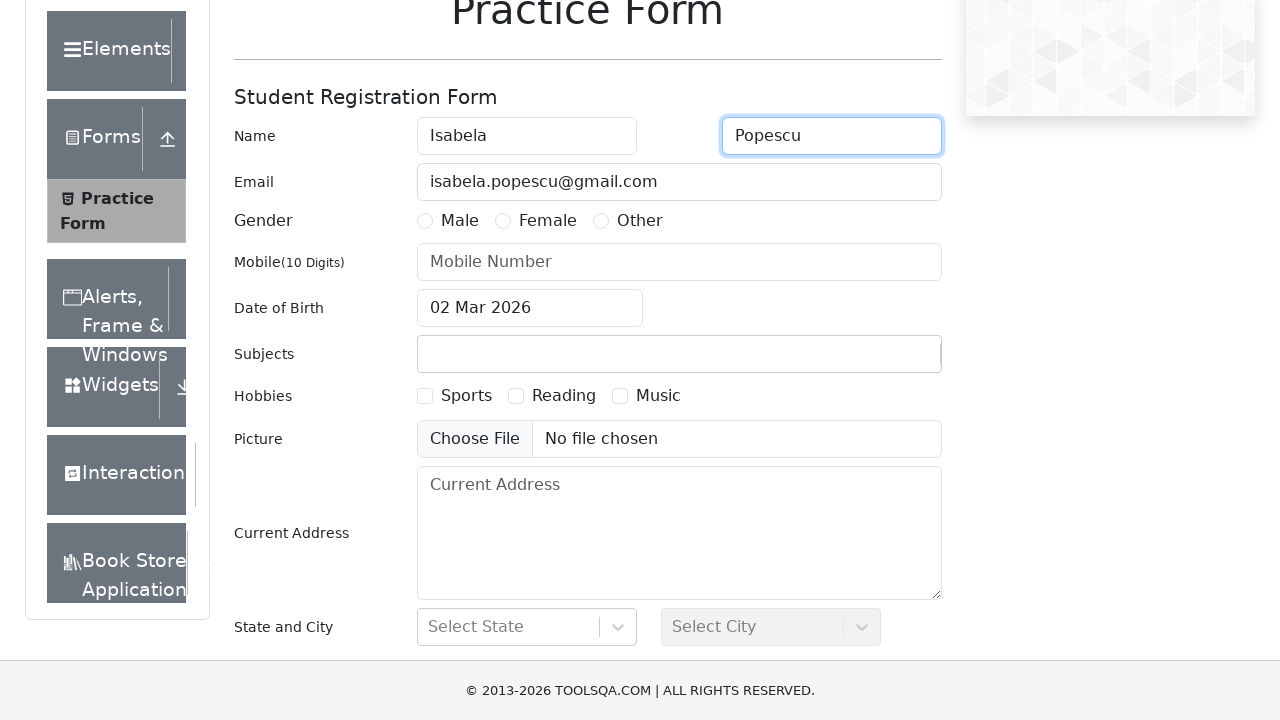

Filled Mobile Number field with '0746832902' on input[placeholder='Mobile Number']
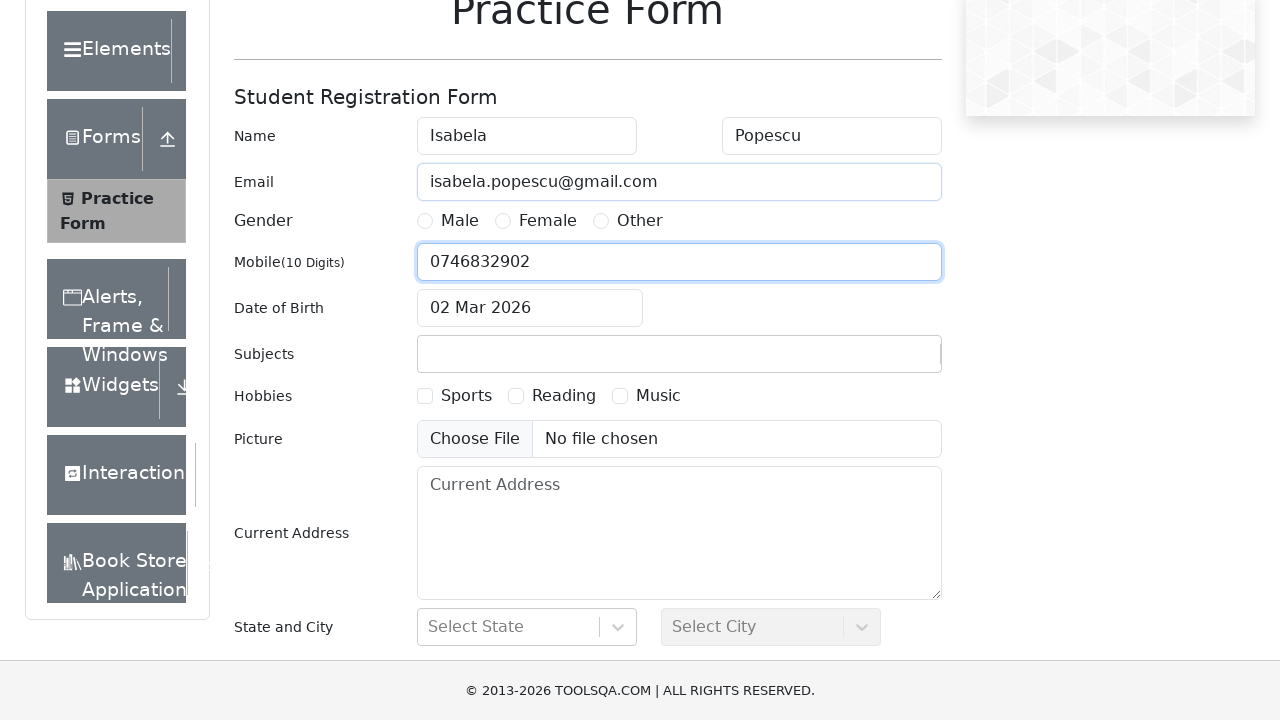

Filled Subjects field with 'Social Studies' on #subjectsInput
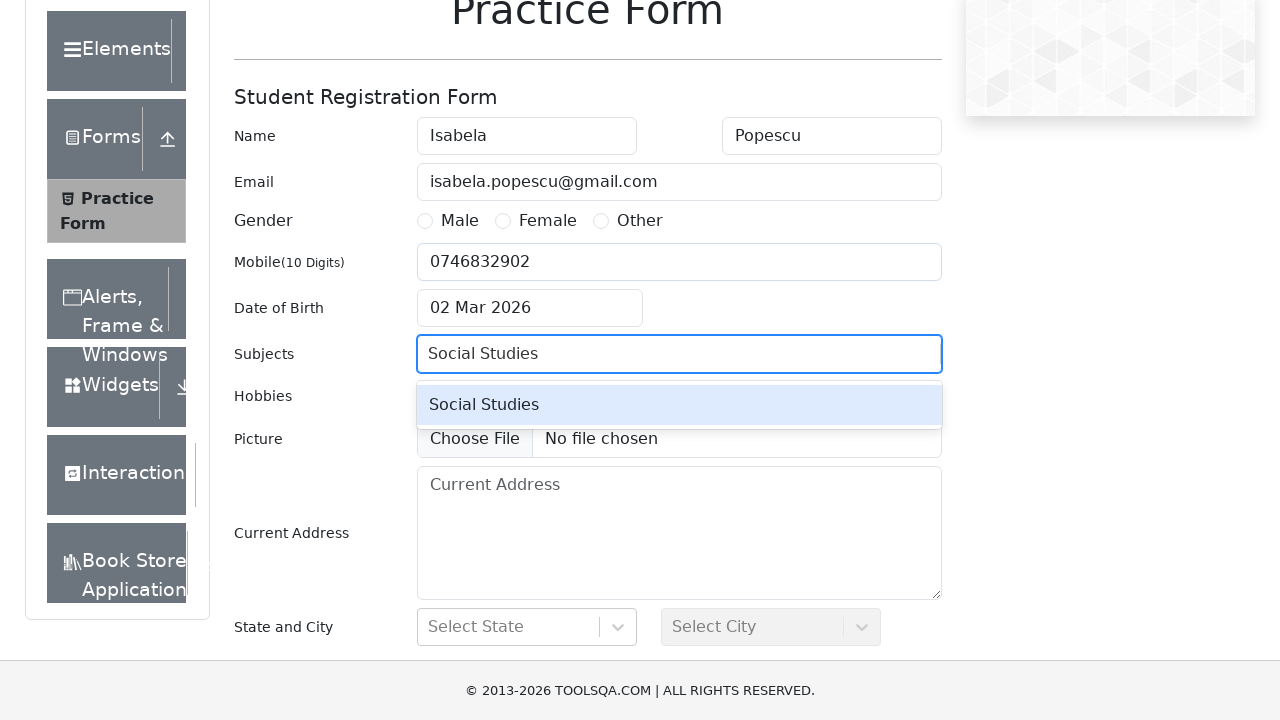

Pressed Enter to select Social Studies subject on #subjectsInput
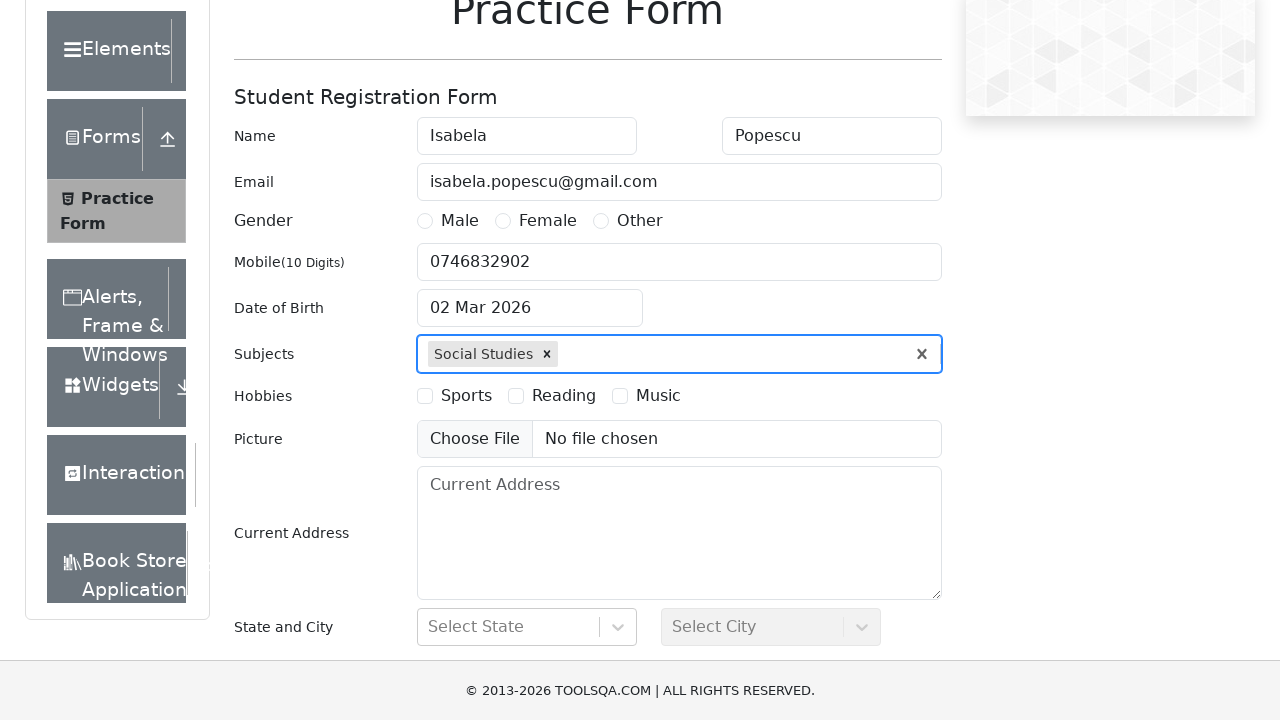

Selected Female gender option at (548, 221) on xpath=//label[@for='gender-radio-2']
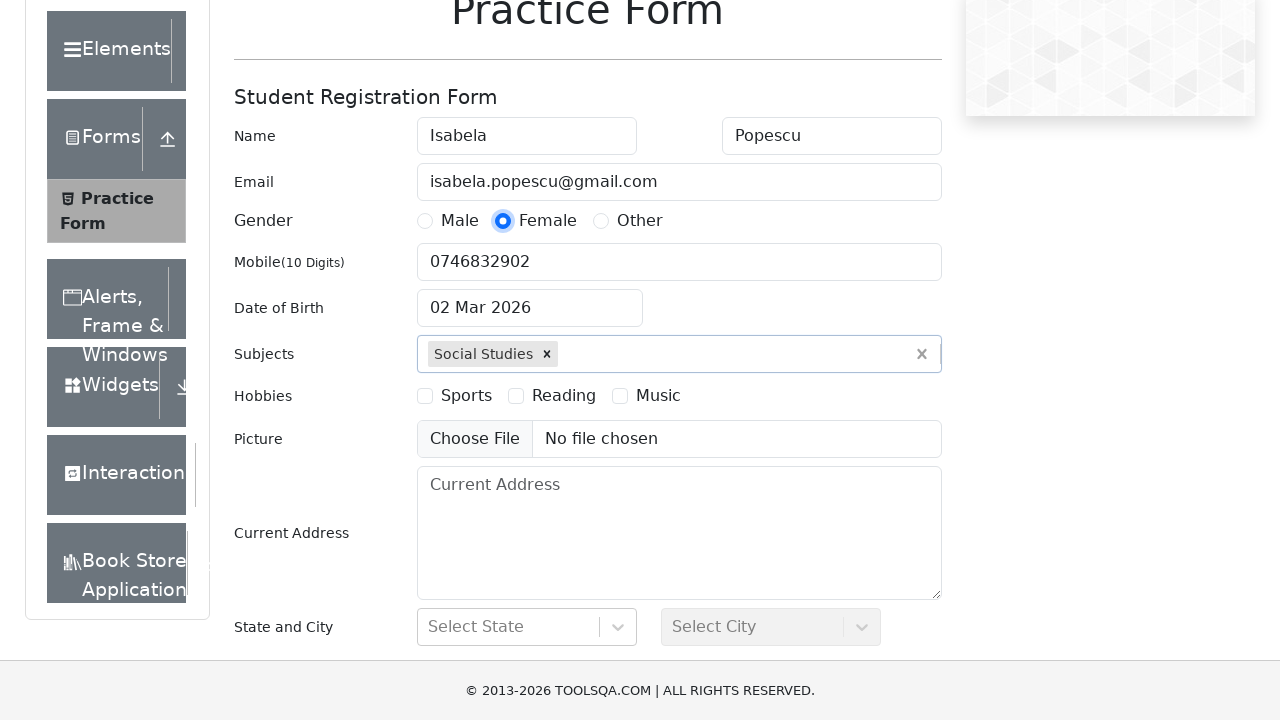

Scrolled down 400px to view Submit button
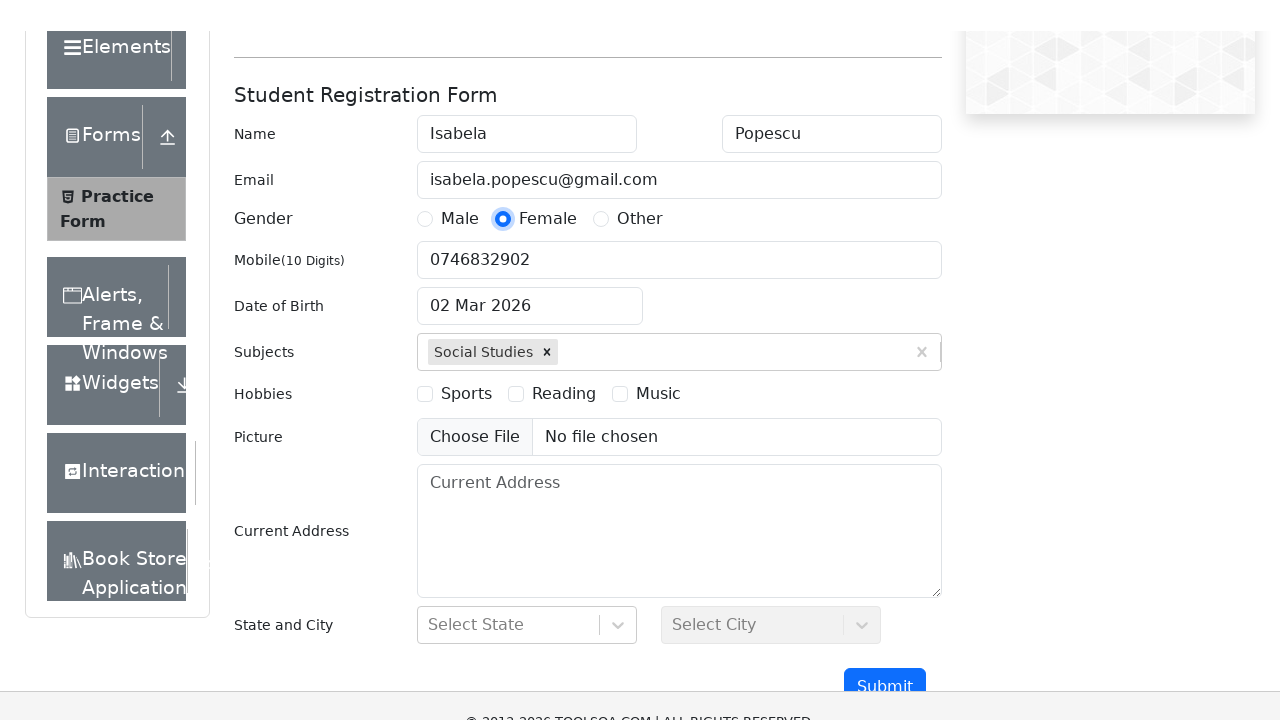

Clicked Submit button to submit the form at (885, 499) on #submit
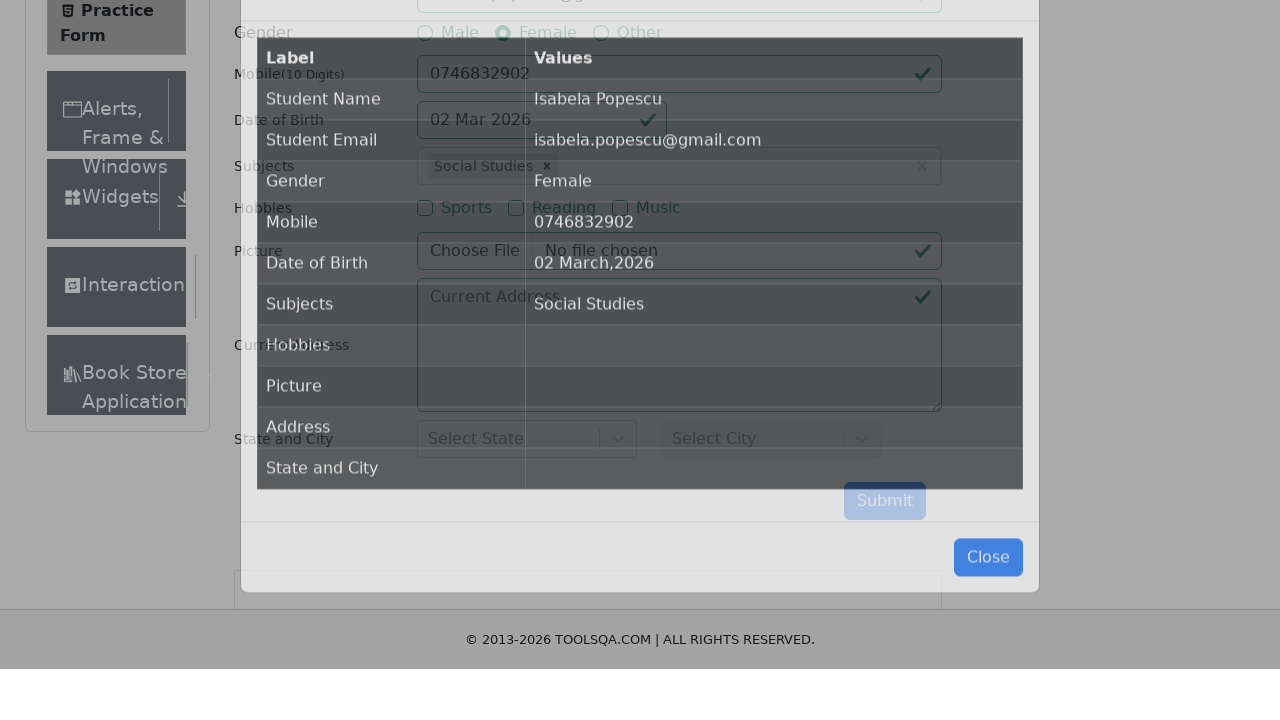

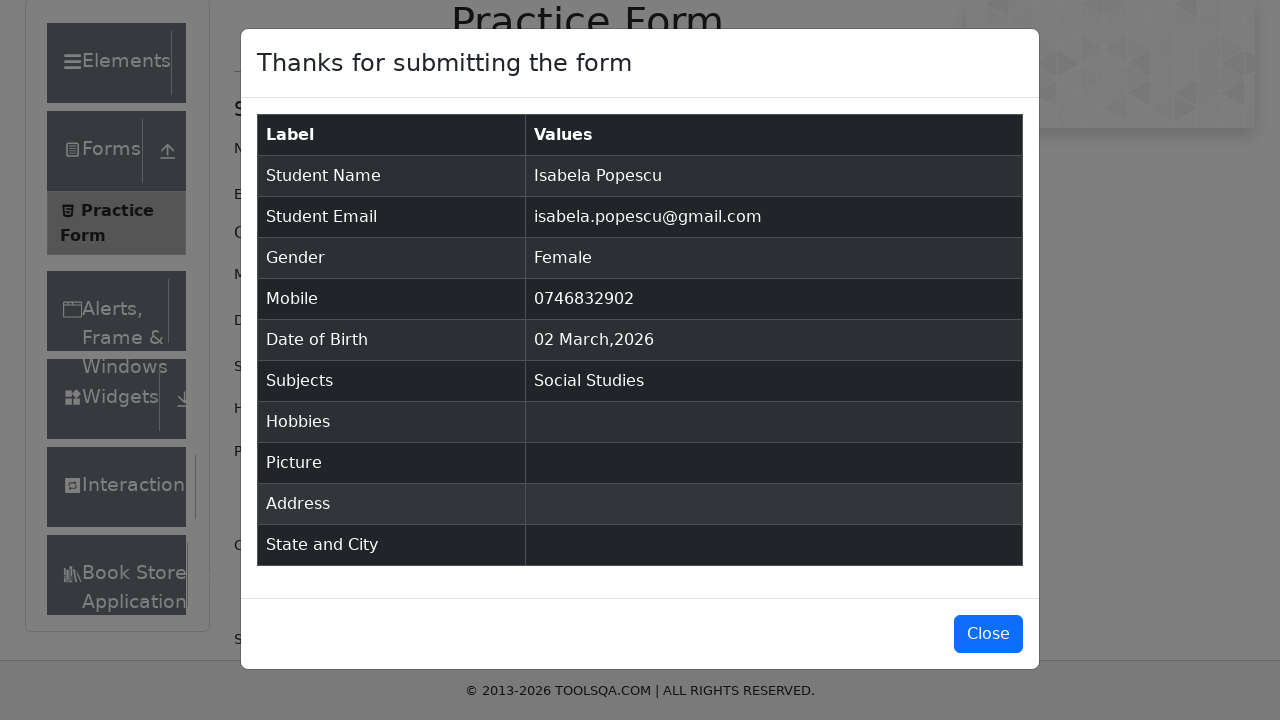